Tests dynamic dropdown autocomplete functionality by typing a partial country name and selecting from suggestions

Starting URL: https://rahulshettyacademy.com/AutomationPractice/

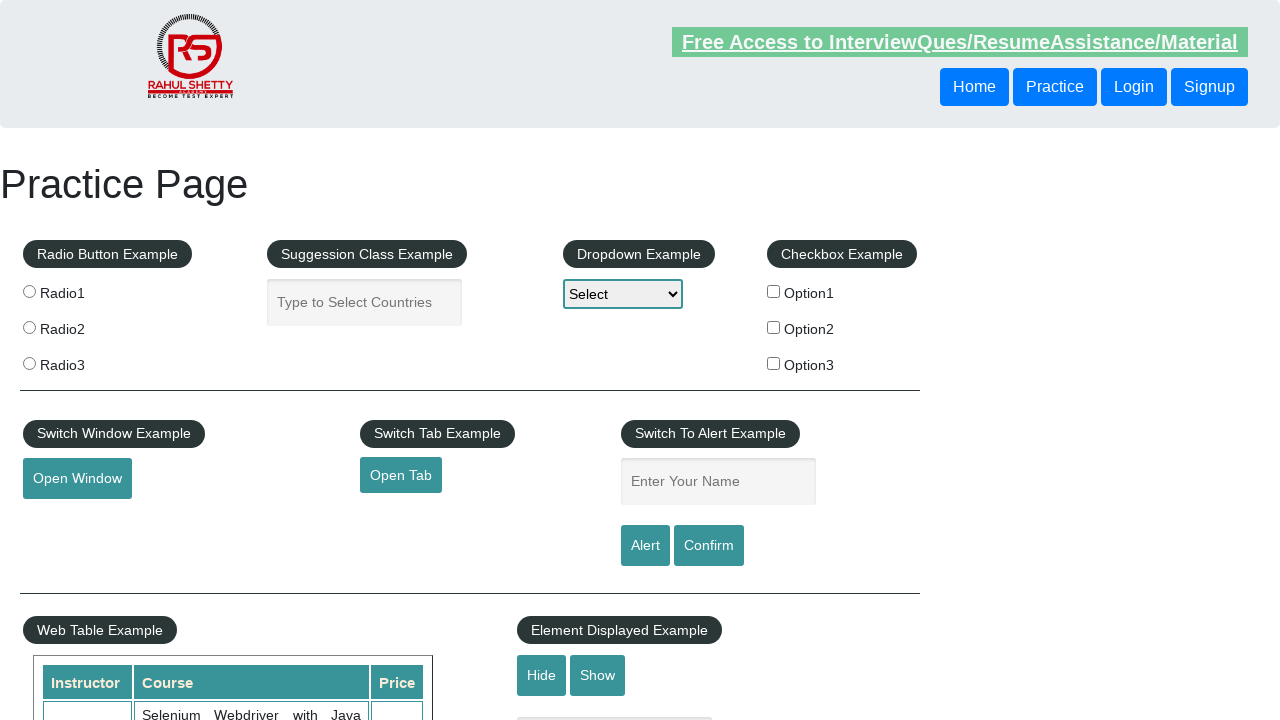

Typed 'ind' in the autocomplete field to search for countries on #autocomplete
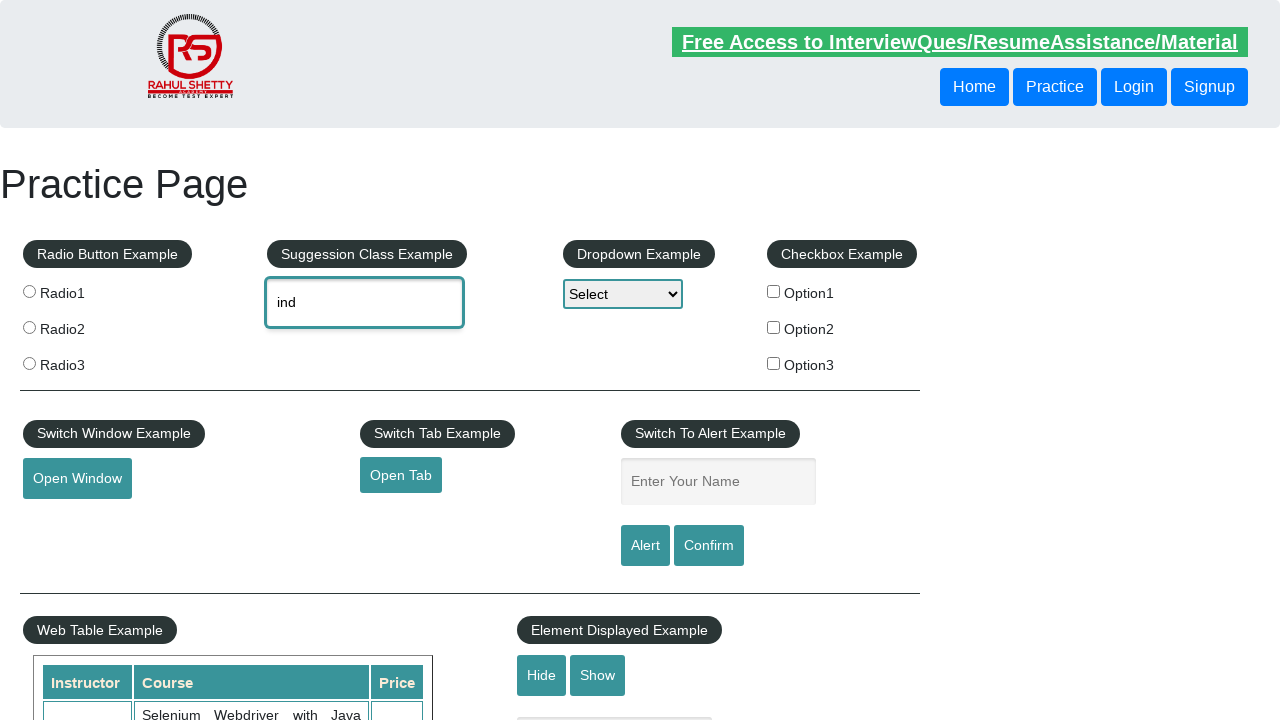

Dropdown suggestions appeared after typing partial country name
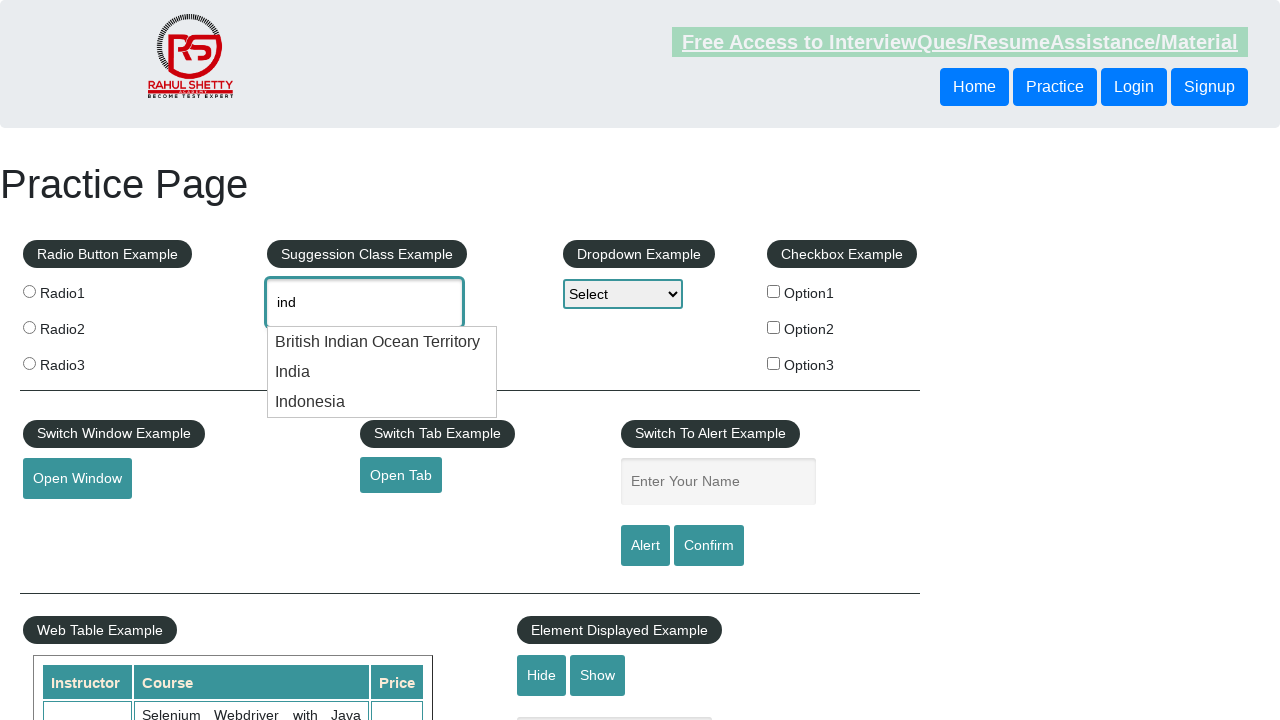

Selected 'India' from the dropdown suggestions at (382, 342) on text=India
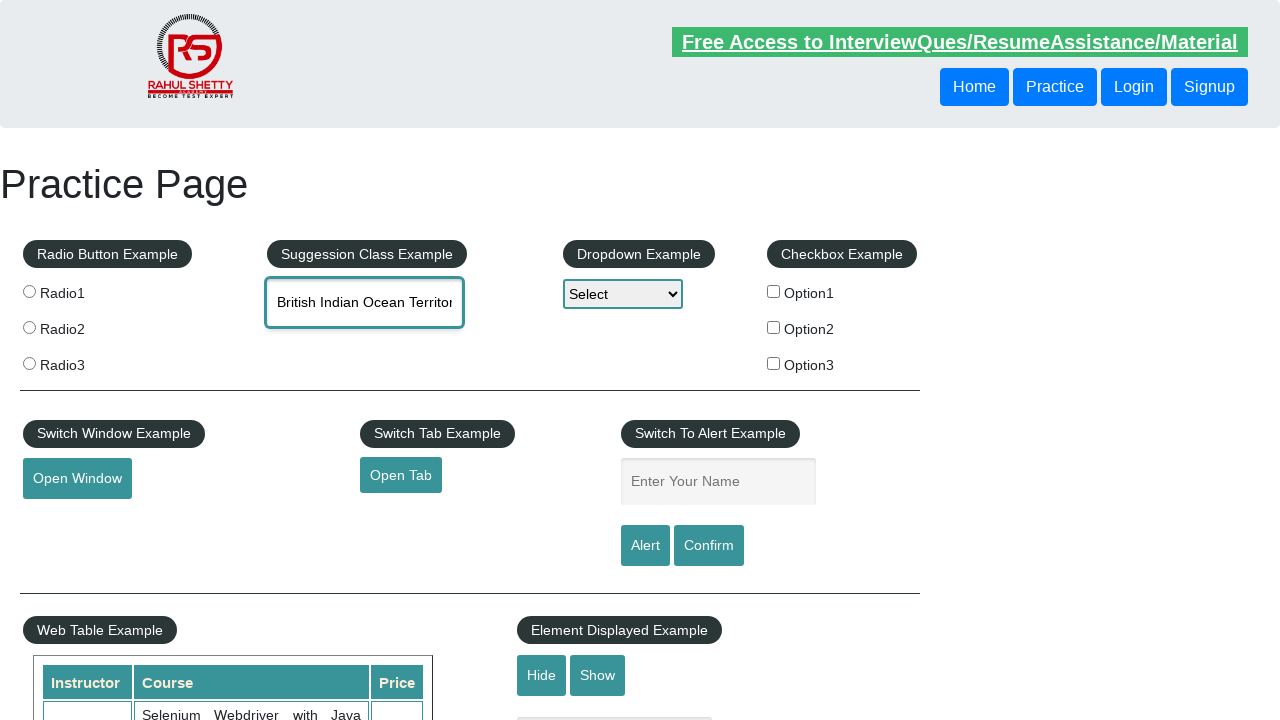

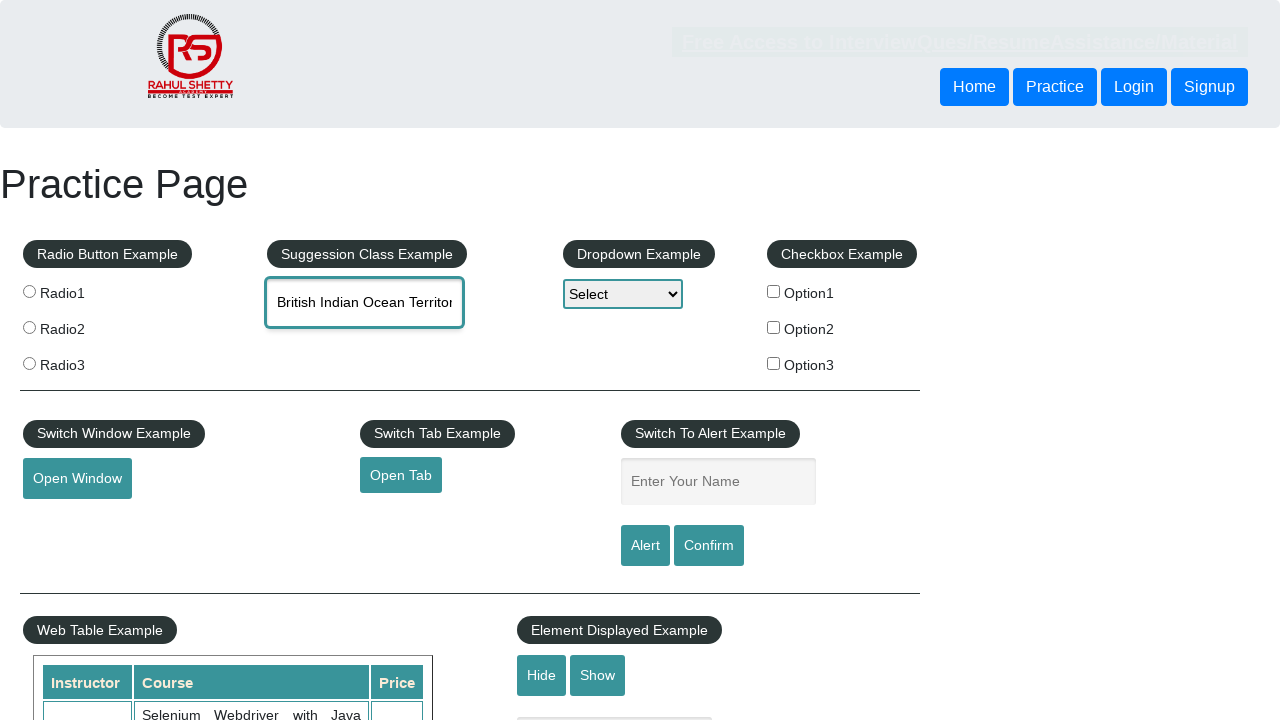